Navigates to GitHub's homepage and verifies the page loads by checking that the page title is accessible.

Starting URL: https://github.com

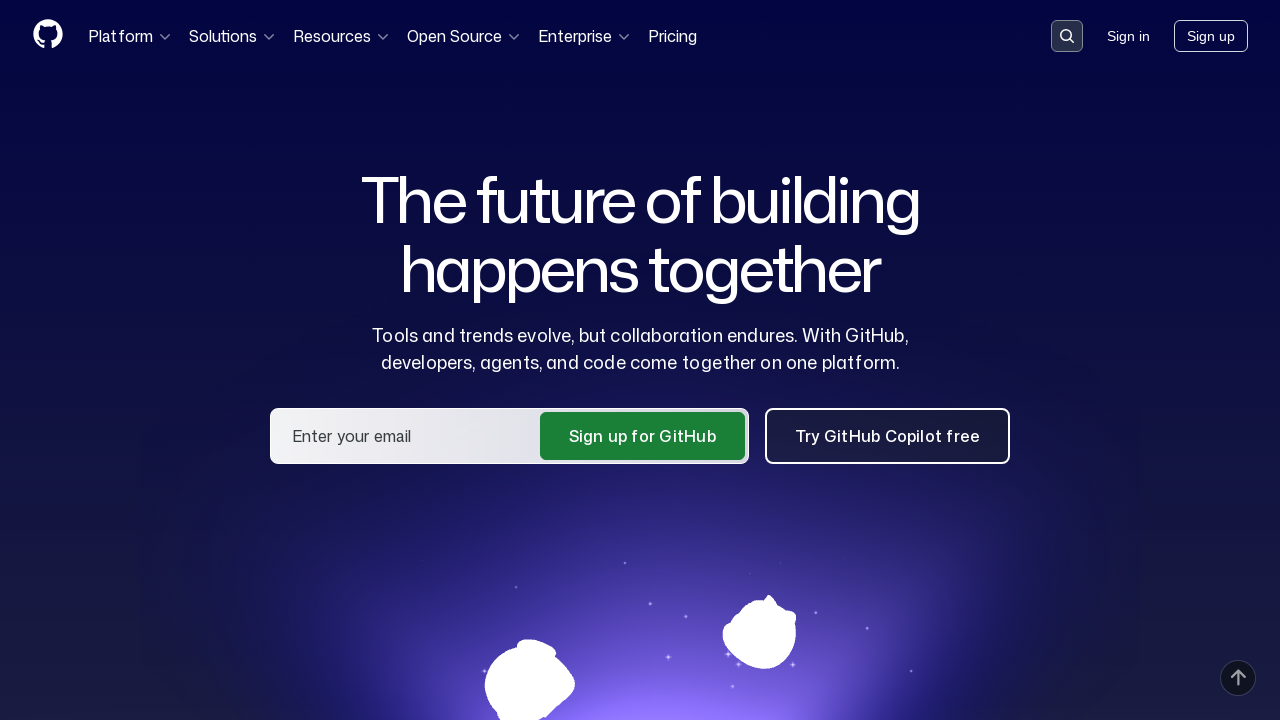

Navigated to GitHub homepage at https://github.com
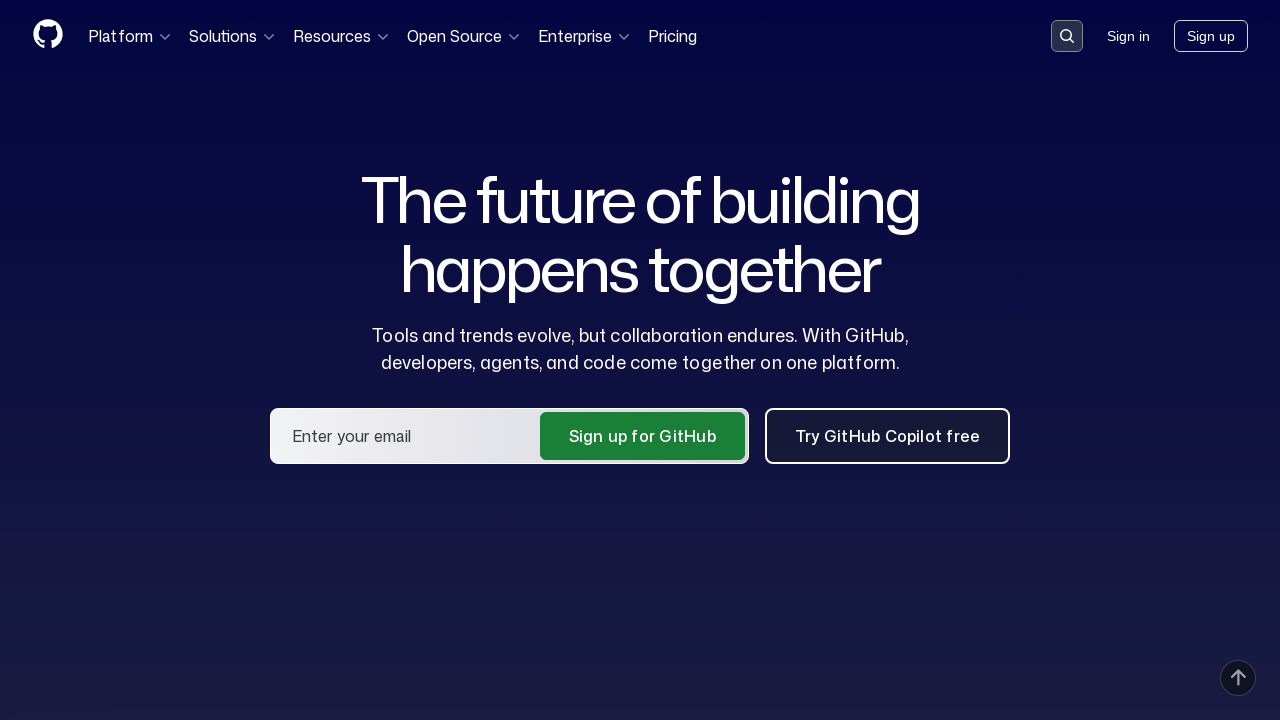

Page DOM content loaded successfully
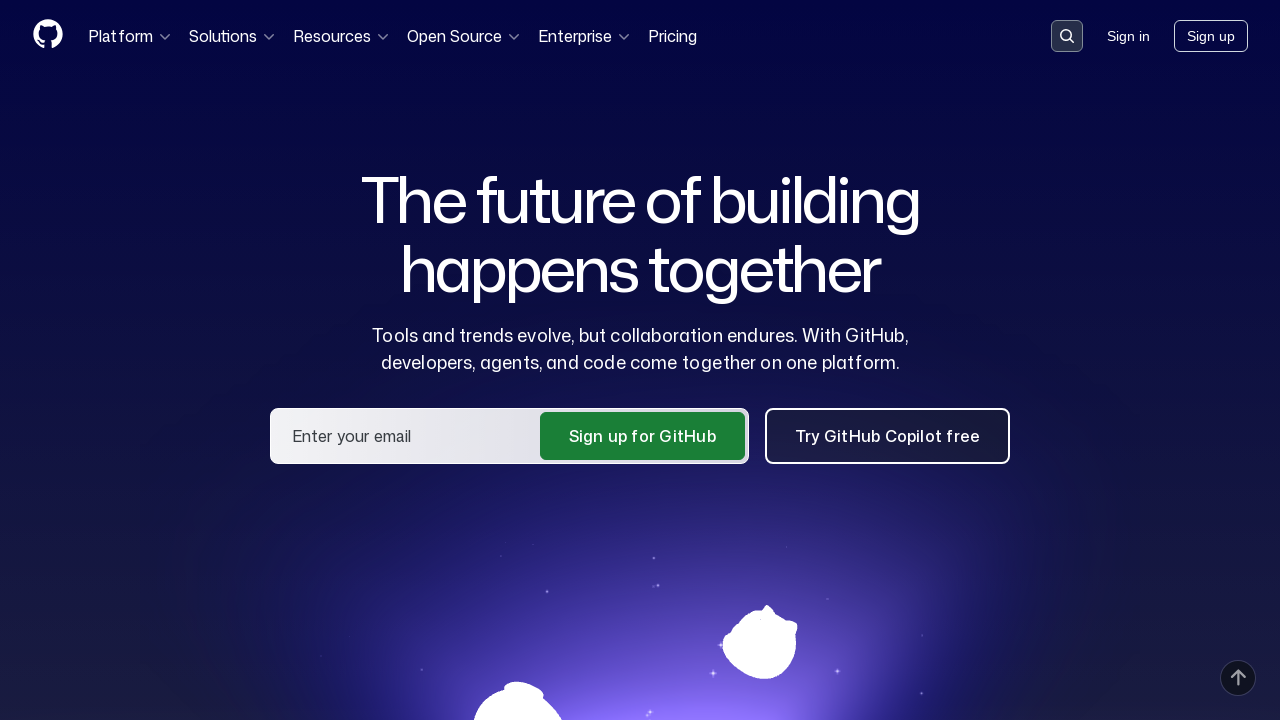

Verified page title contains 'GitHub'
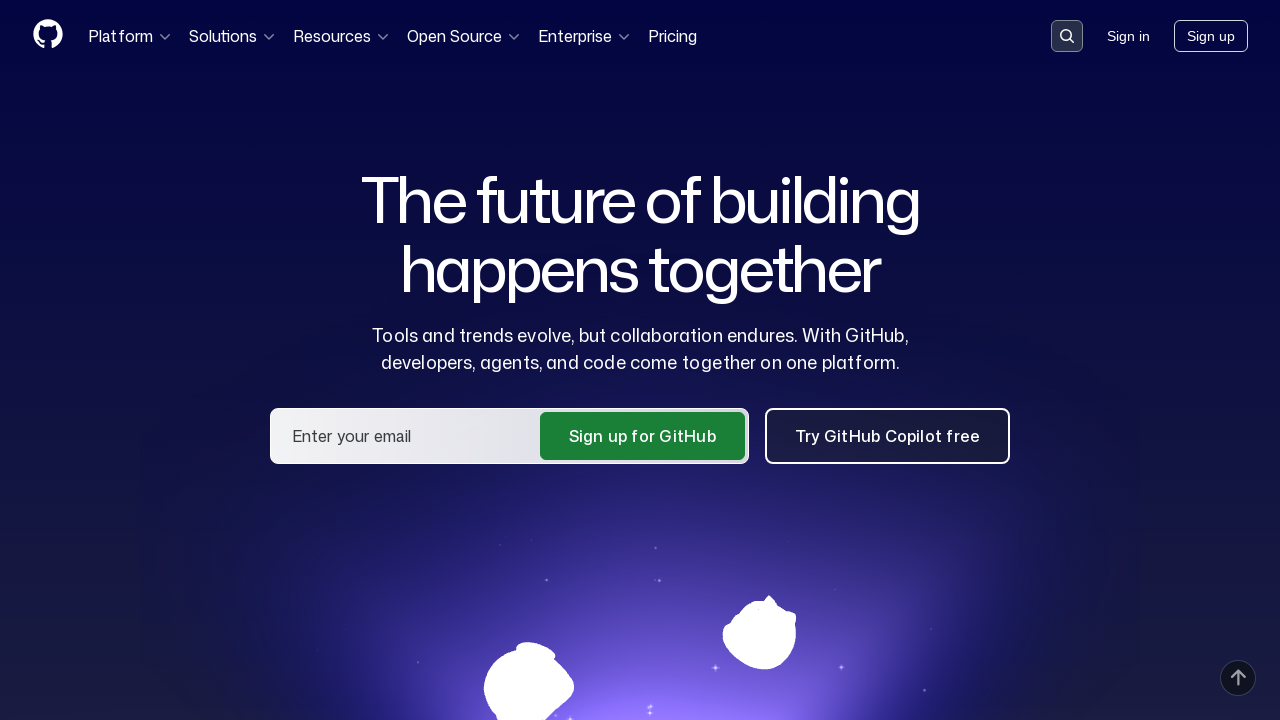

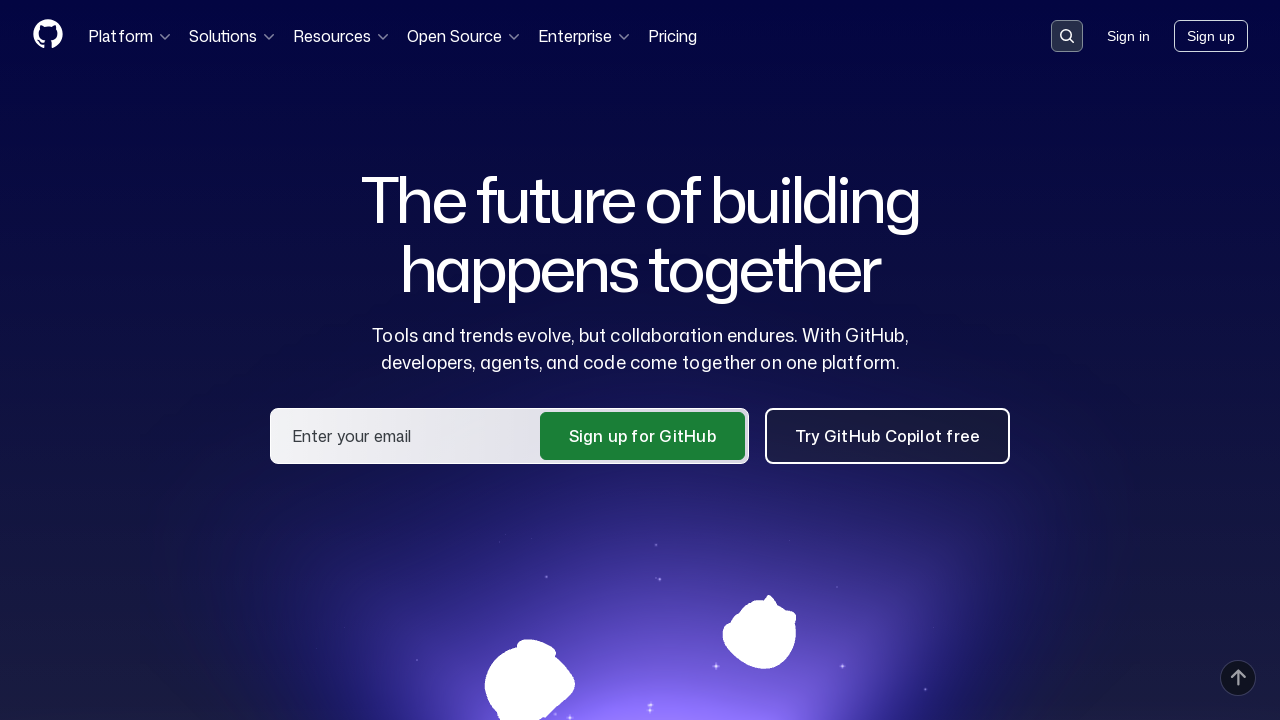